Navigates to the SDET.live website and verifies the page loads successfully

Starting URL: https://sdet.live

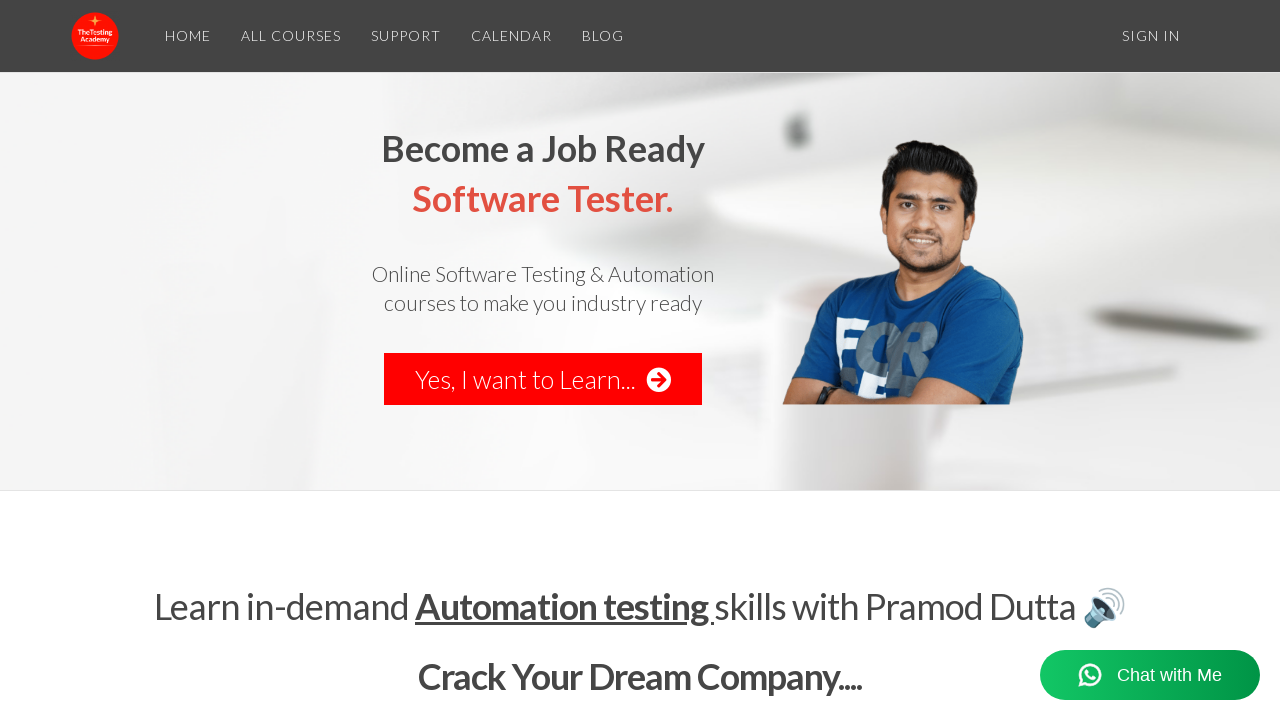

Navigated to https://sdet.live
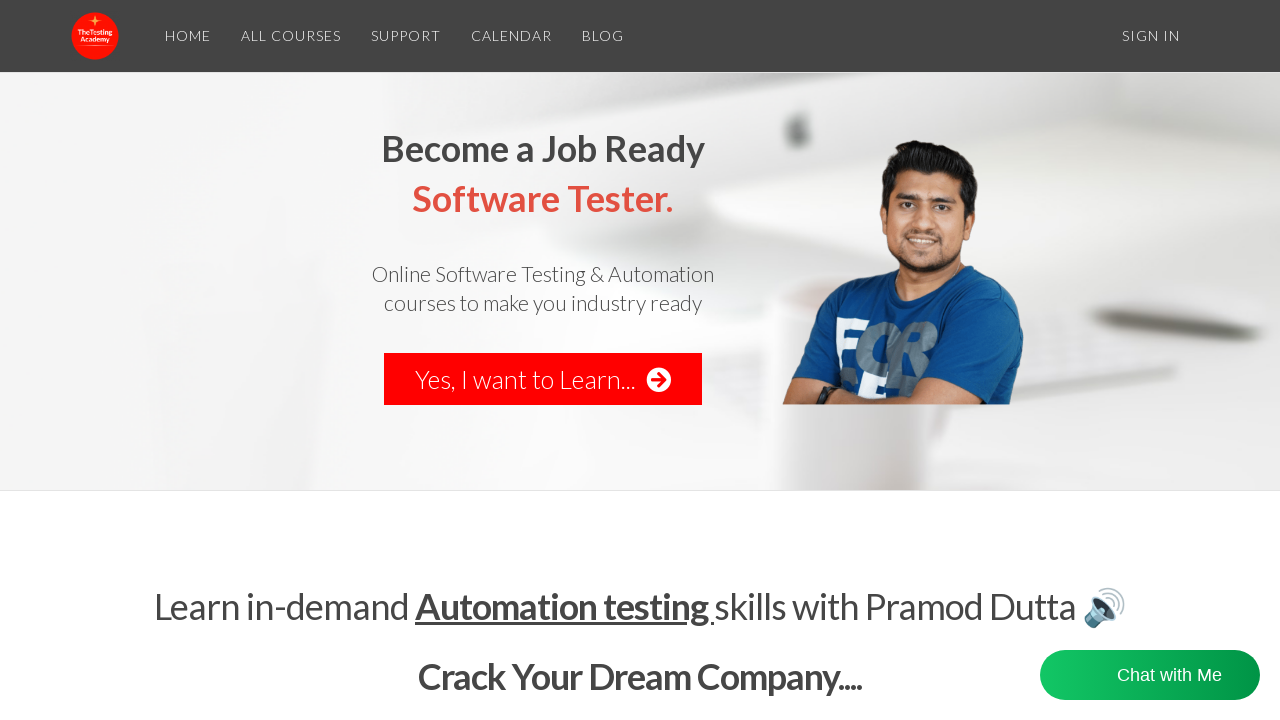

Page DOM content loaded successfully
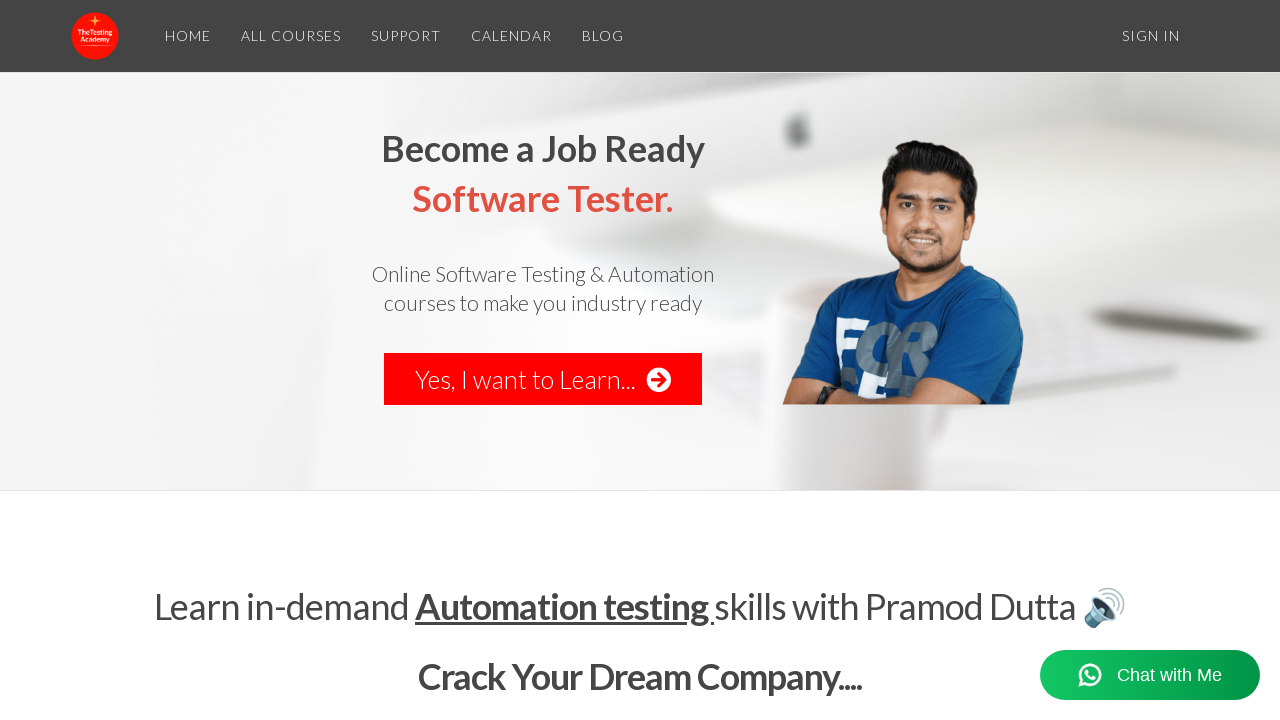

Verified page title exists
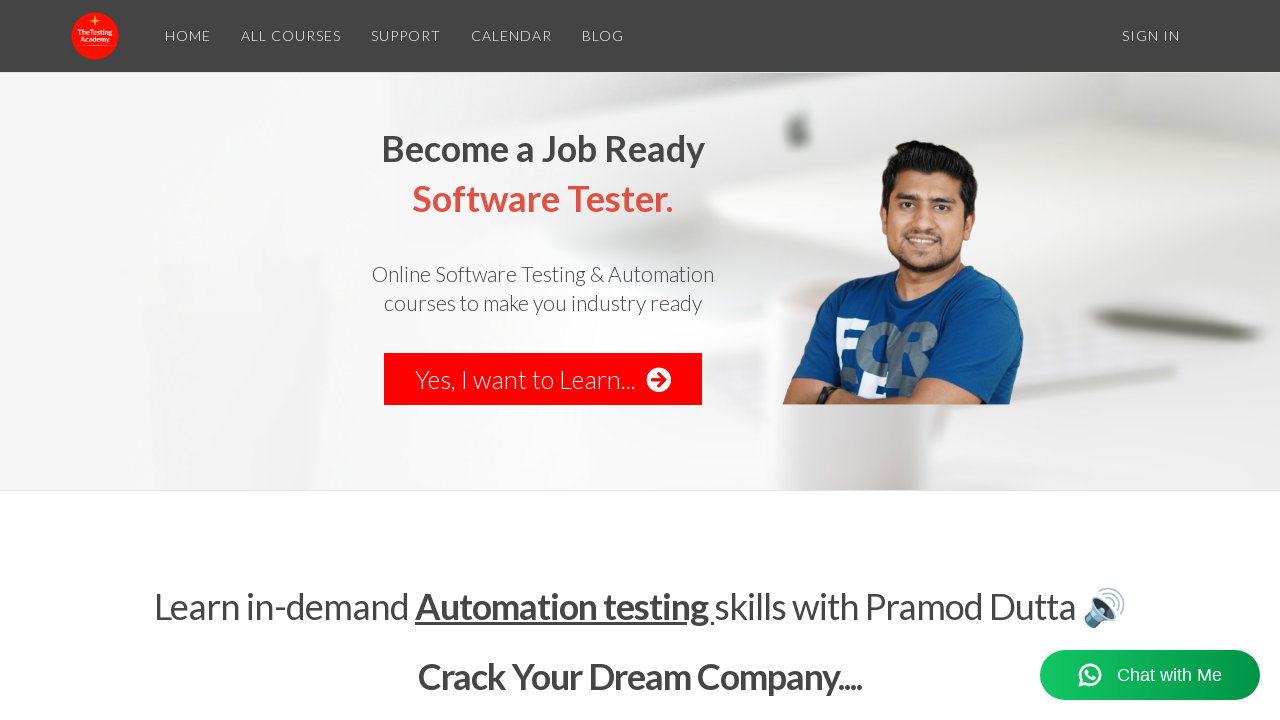

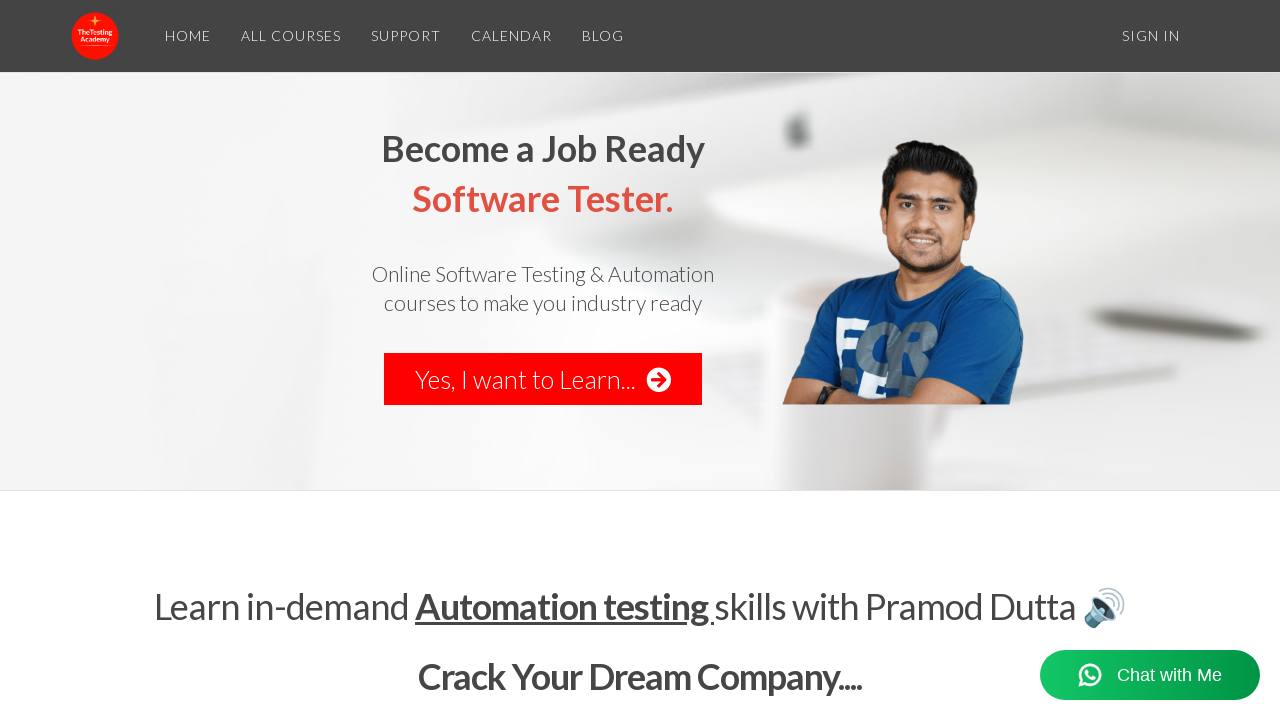